Tests browser window/tab handling by clicking a button multiple times to open new tabs, then switching to one of the new tabs and verifying the page content.

Starting URL: https://demoqa.com/browser-windows

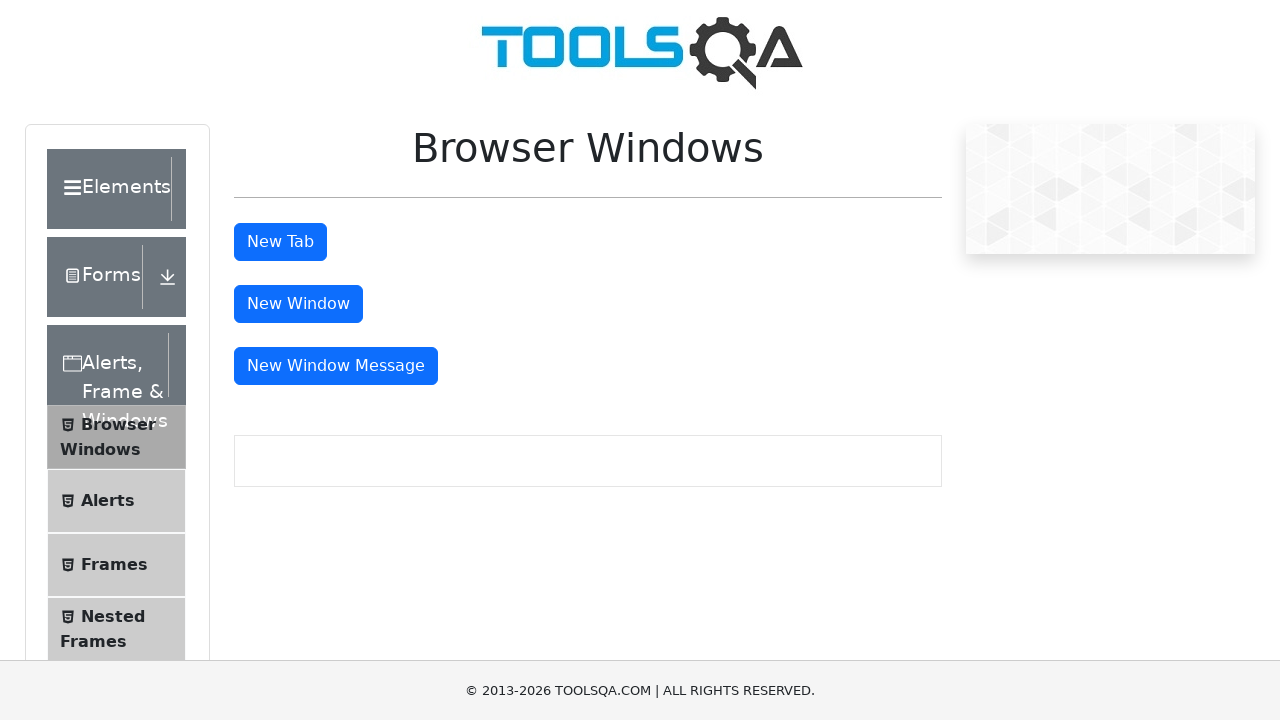

Clicked 'New Tab' button first time at (280, 242) on #tabButton
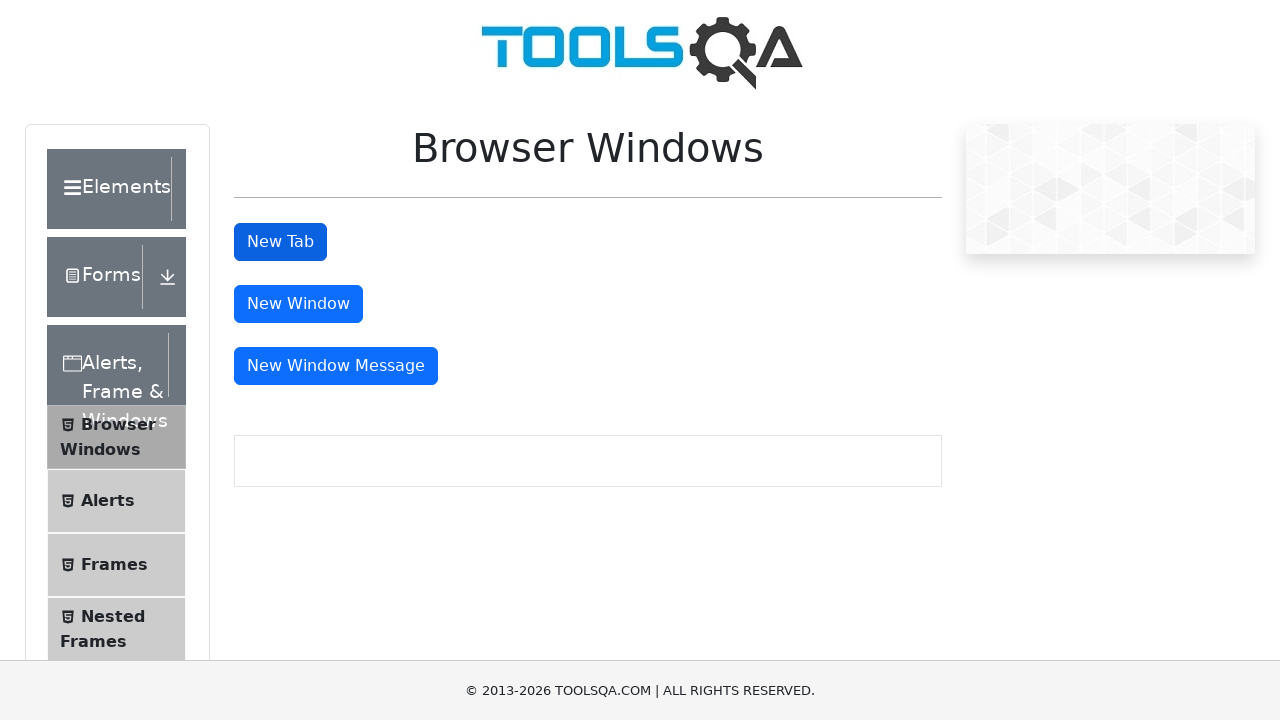

Waited 500ms for tab to open
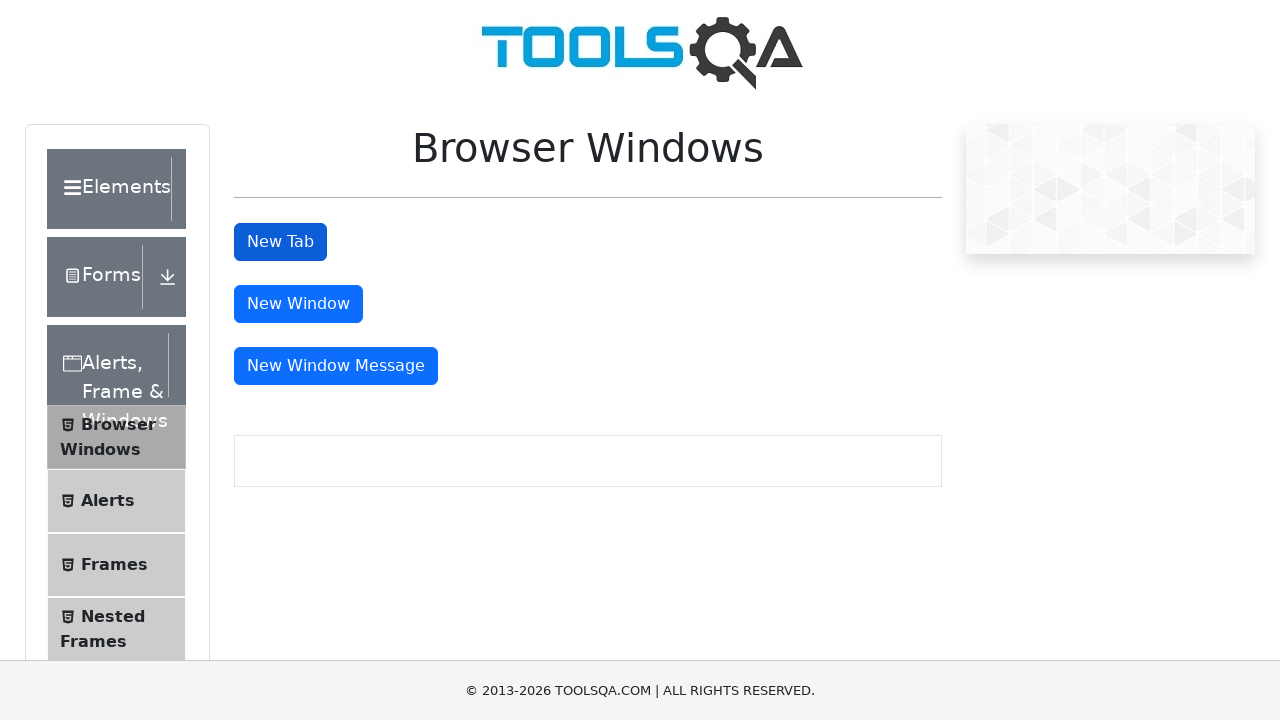

Clicked 'New Tab' button second time at (280, 242) on #tabButton
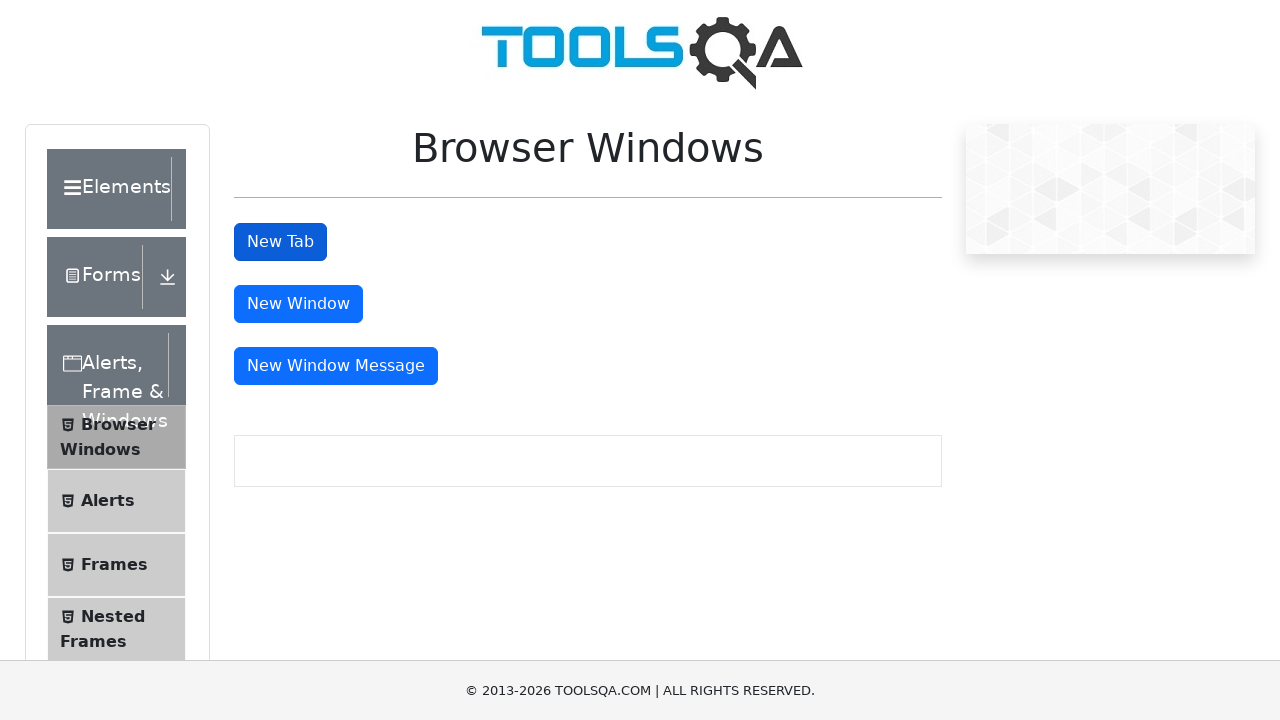

Waited 500ms for second tab to open
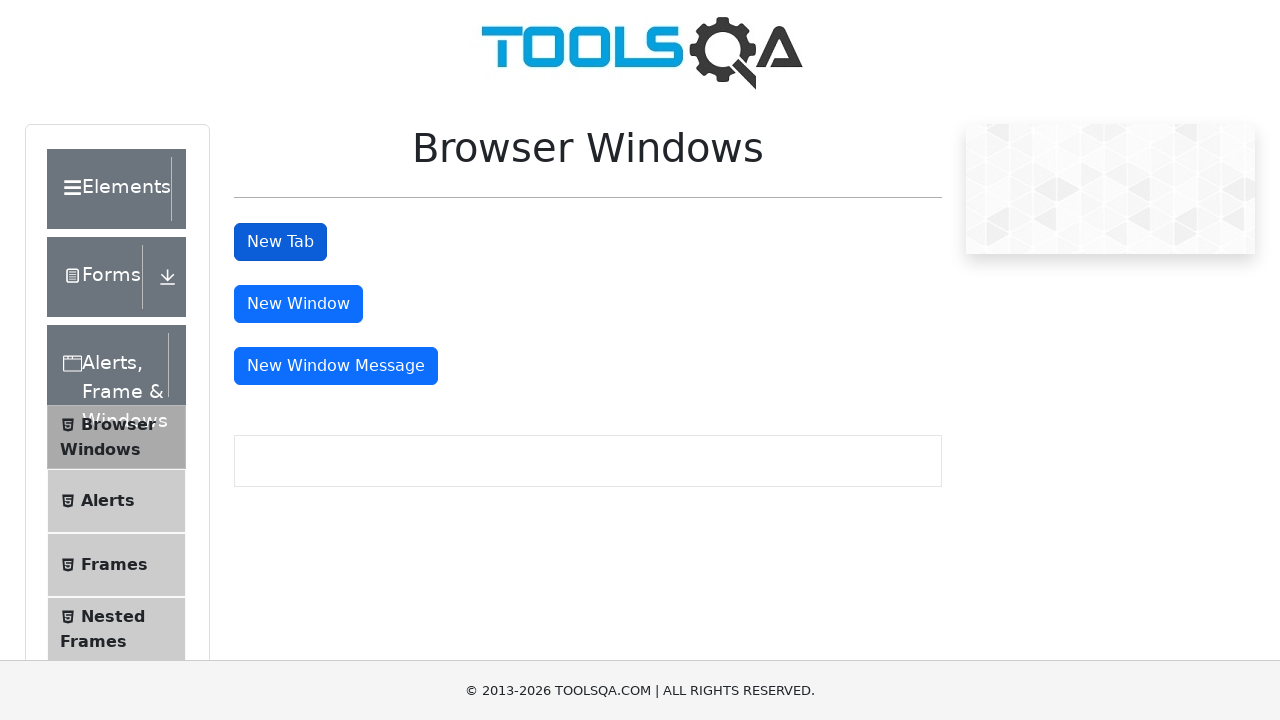

Clicked 'New Tab' button third time at (280, 242) on #tabButton
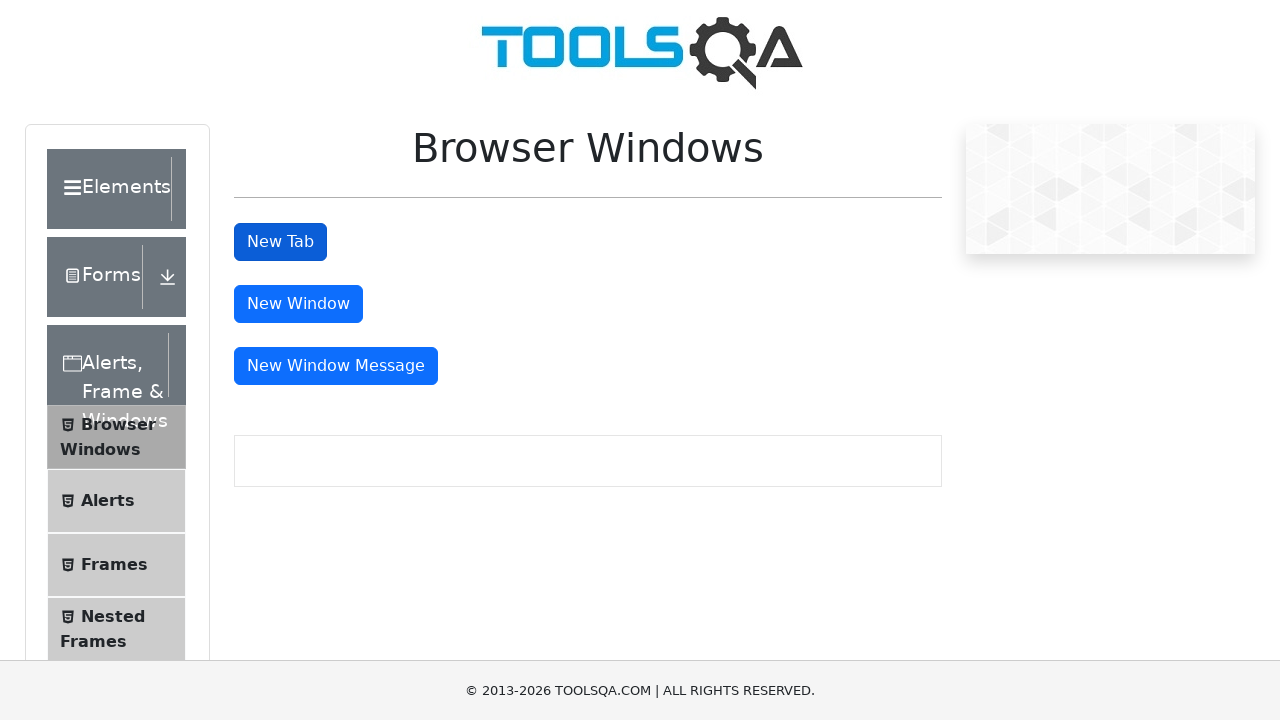

Waited 3000ms for all tabs to fully open
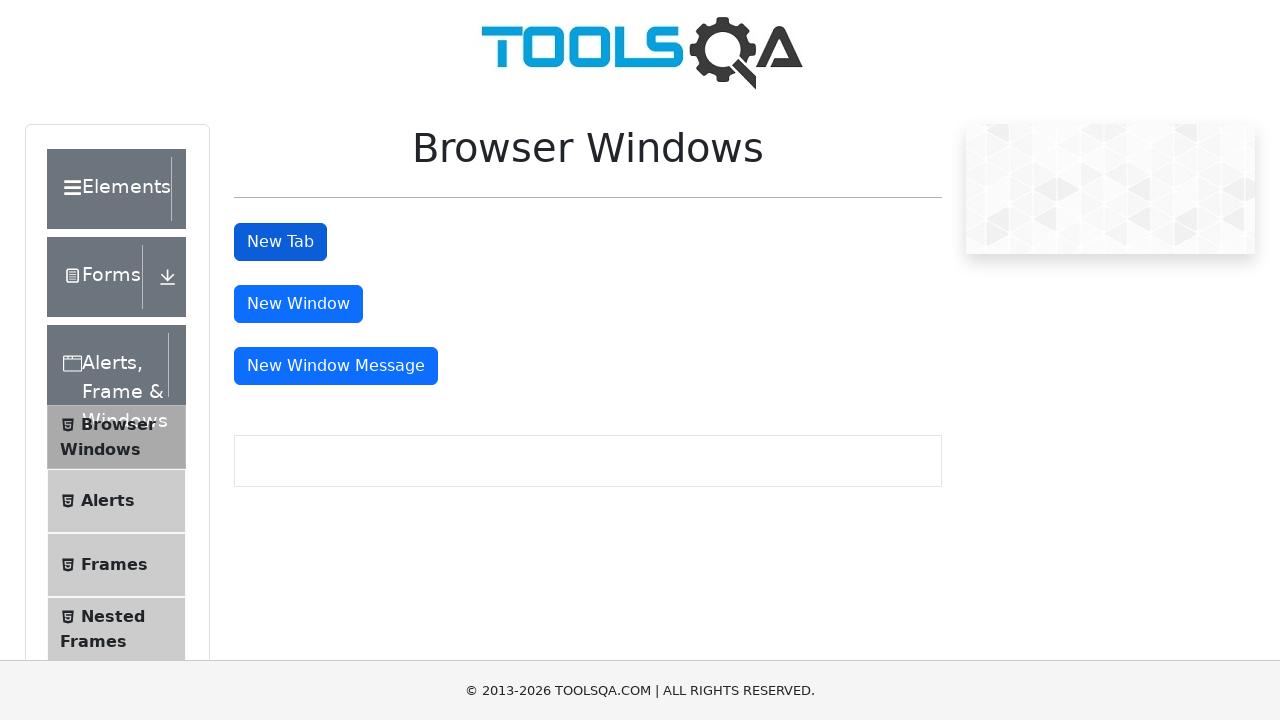

Retrieved all open pages - total count: 4
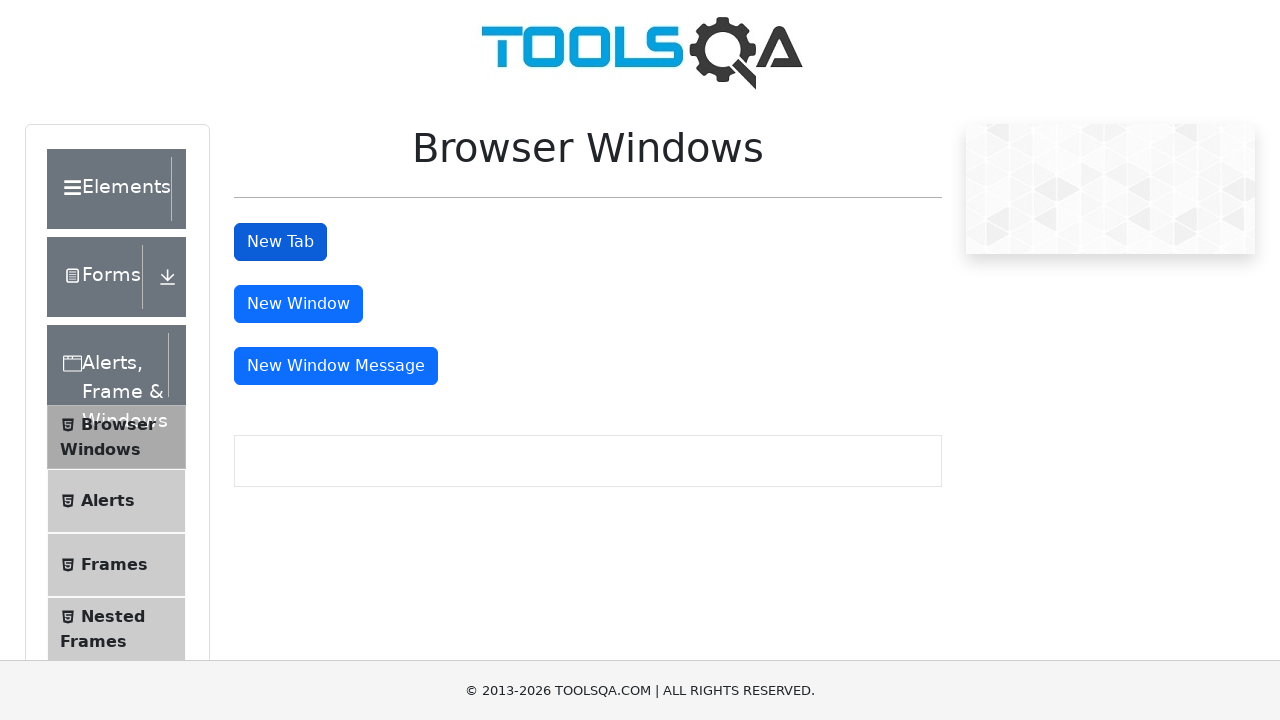

Switched to second tab (index 1)
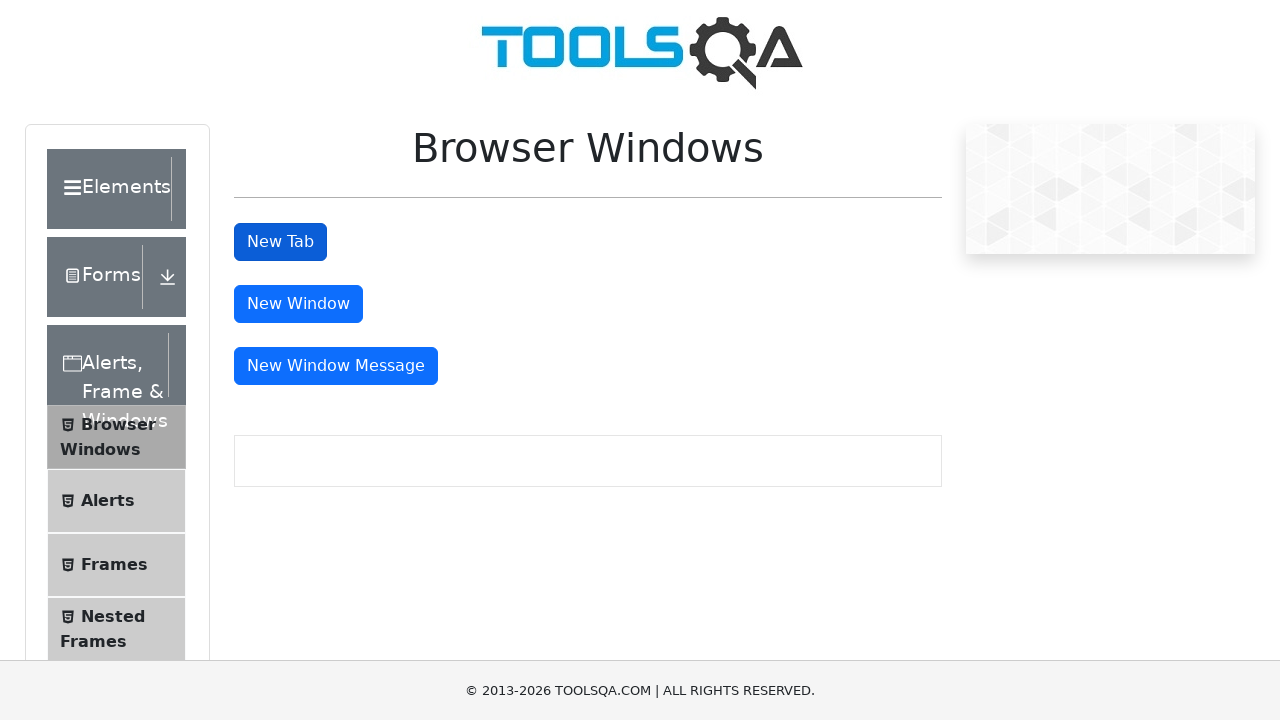

Waited for 'This is a sample page' heading to be visible
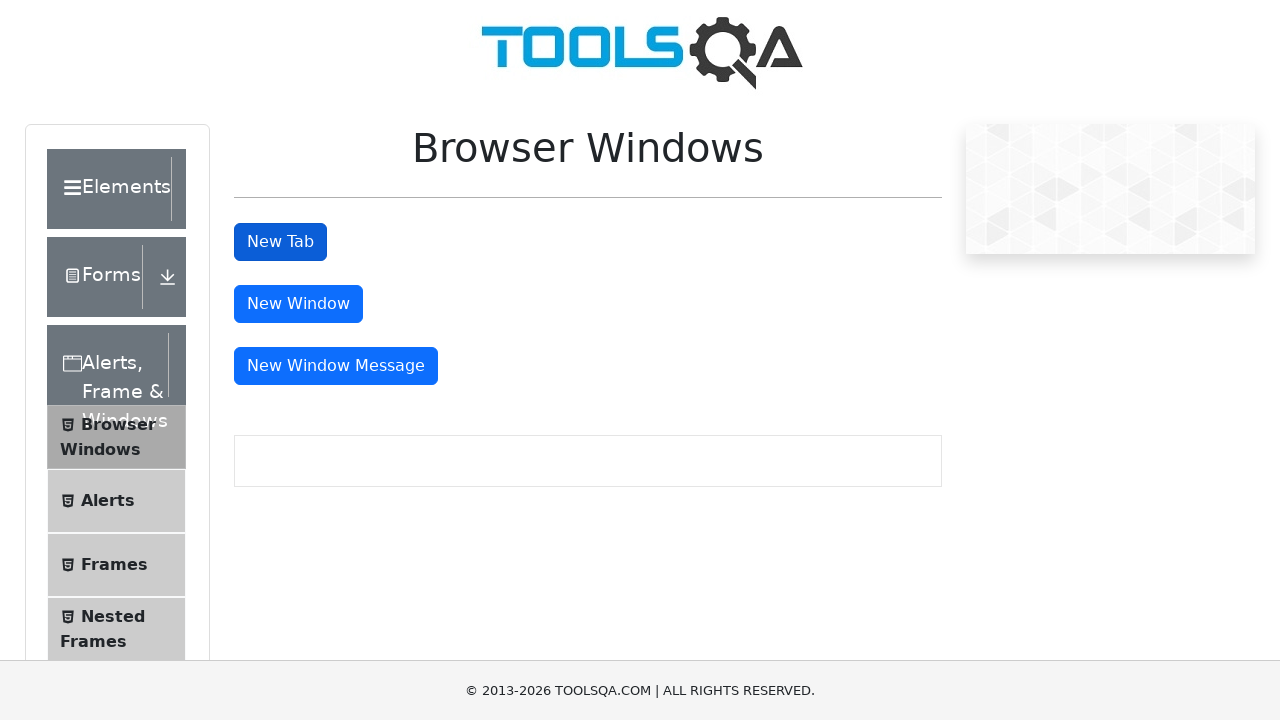

Retrieved text content: 'This is a sample page'
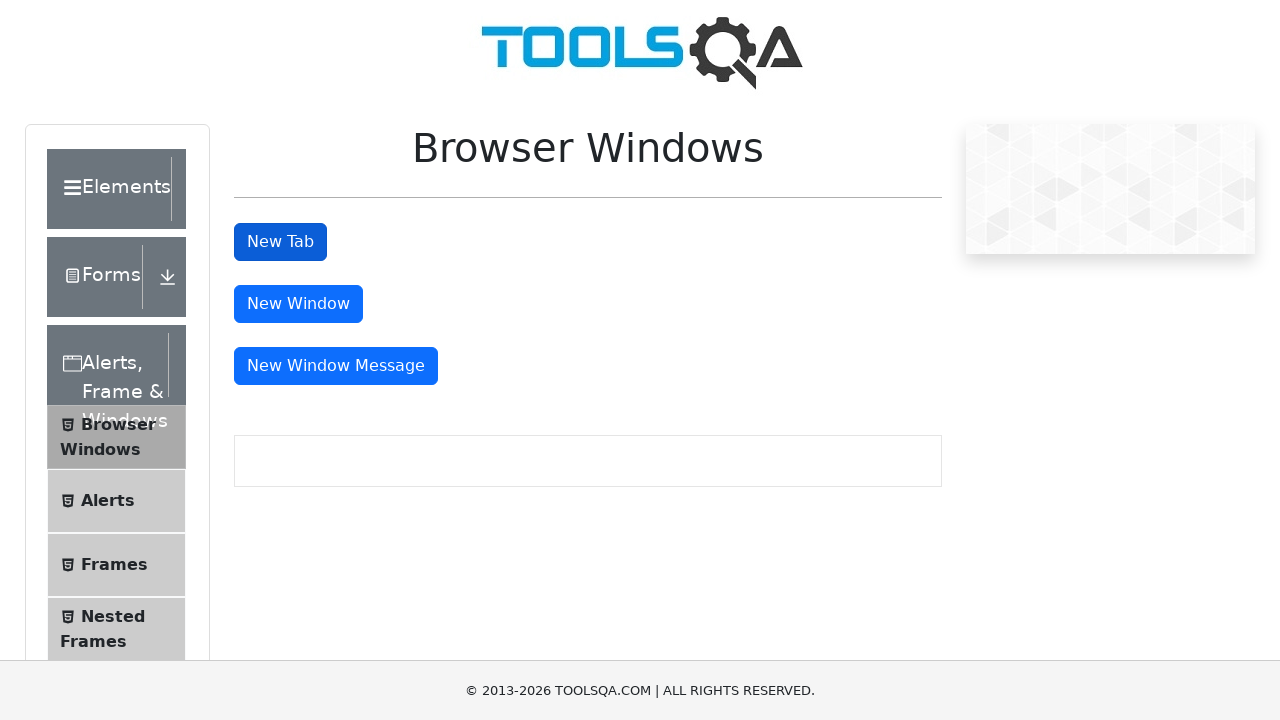

Assertion passed - text matches expected value 'This is a sample page'
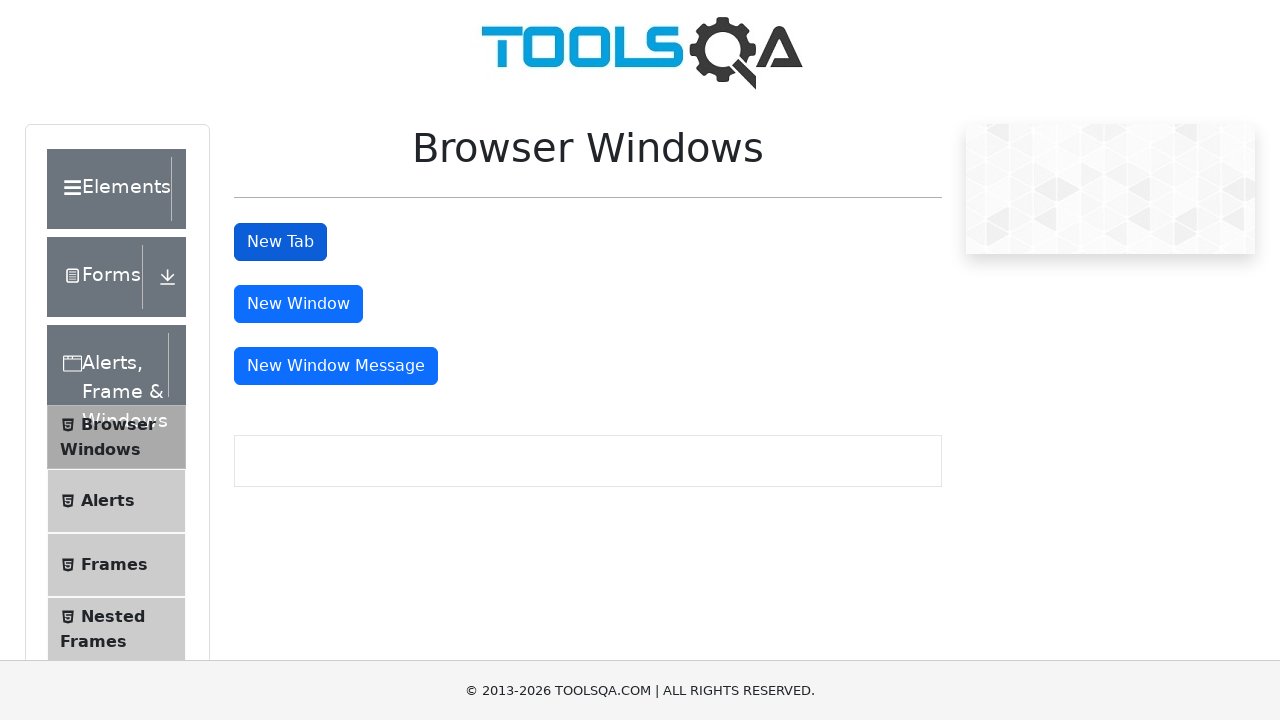

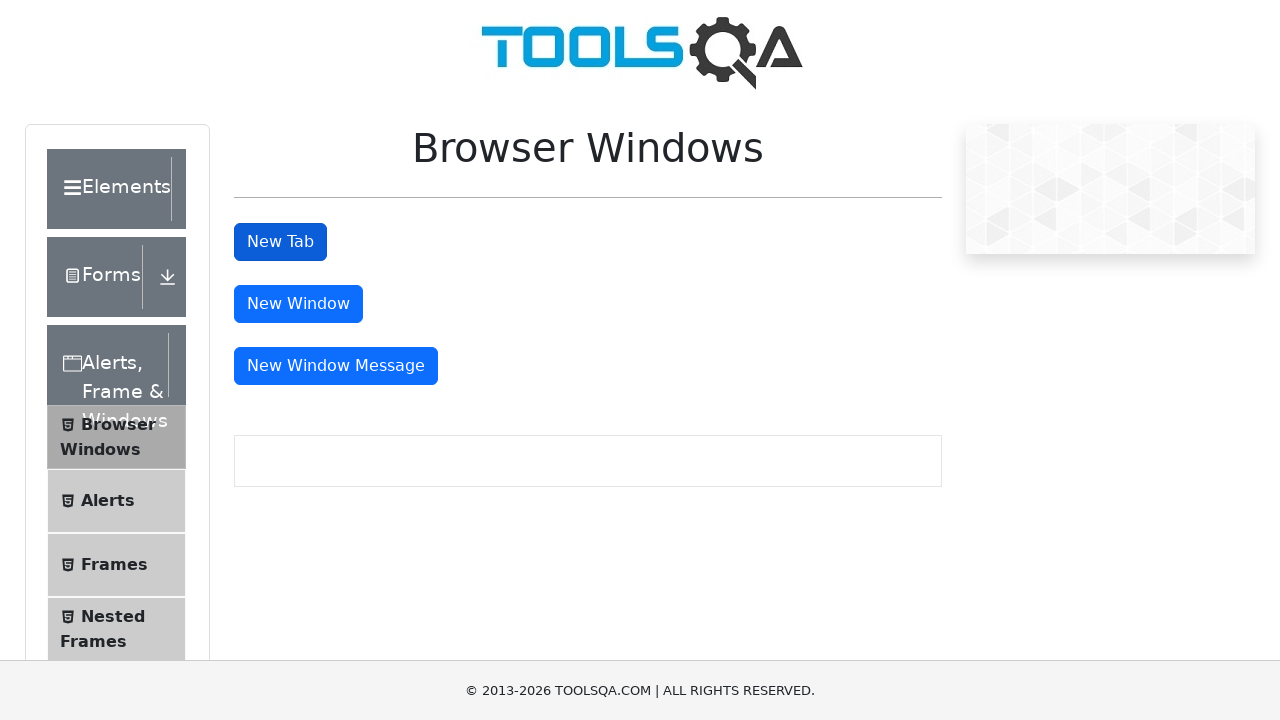